Tests a math challenge form by reading a hidden attribute value from an element, calculating the result using a mathematical formula, filling in the answer, checking required checkboxes, and submitting the form.

Starting URL: https://suninjuly.github.io/get_attribute.html

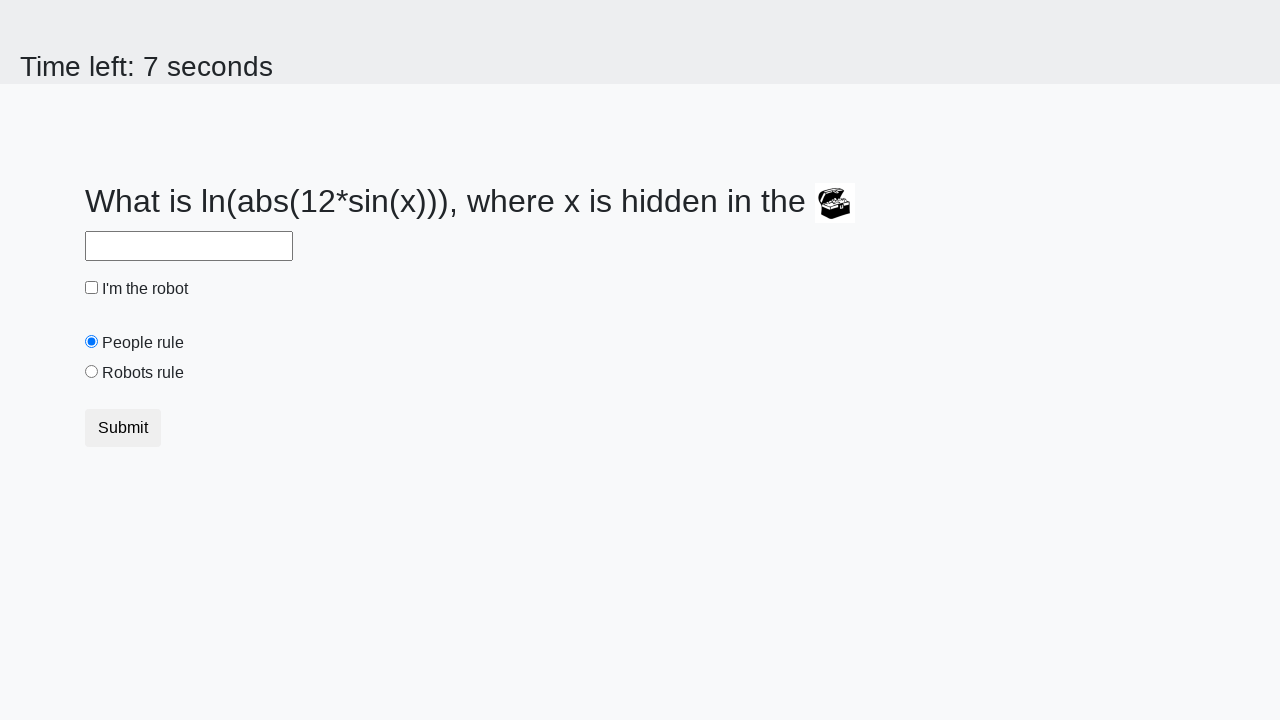

Located the treasure element with hidden attribute
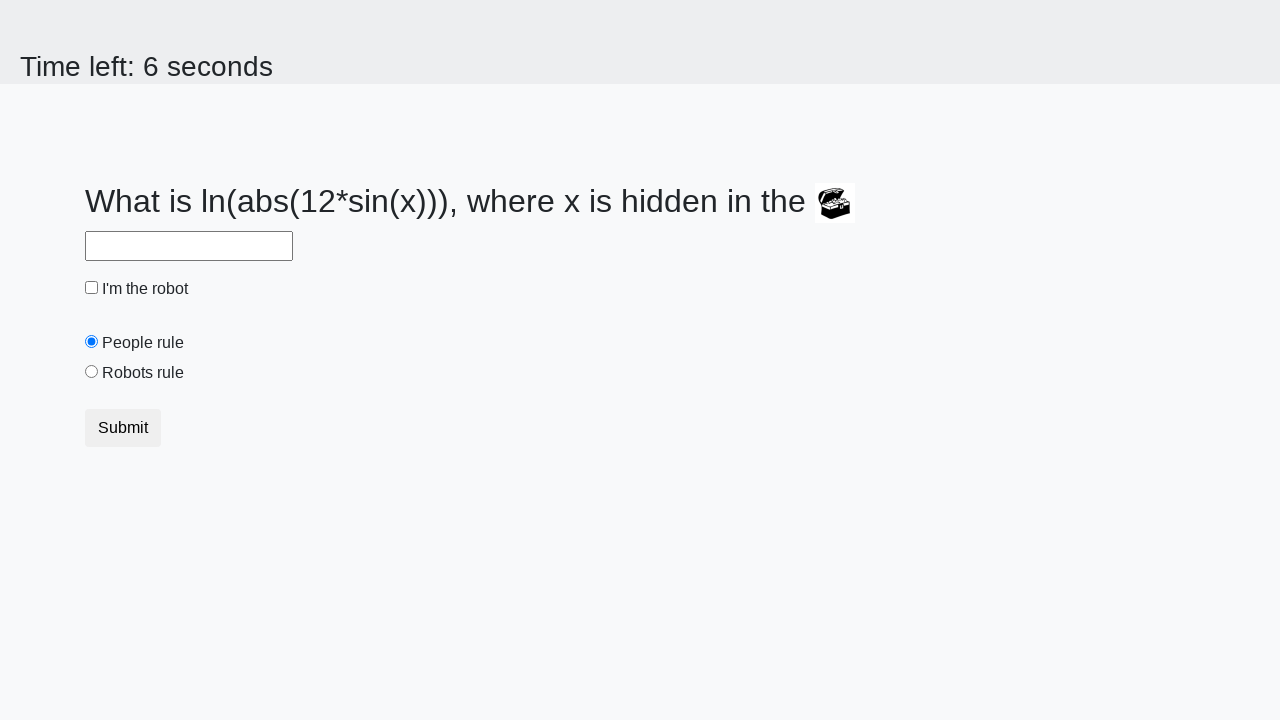

Retrieved the hidden 'valuex' attribute value from treasure element
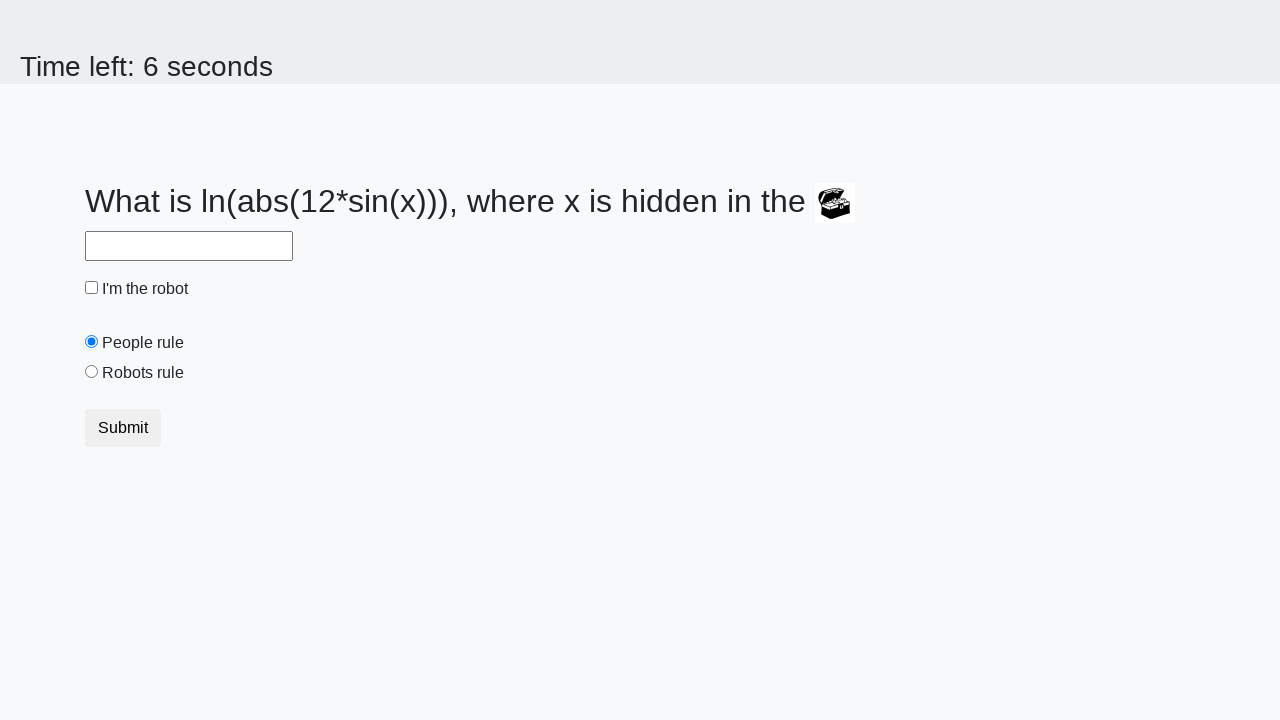

Calculated answer using mathematical formula: log(12*sin(222)) = 2.344437921647419
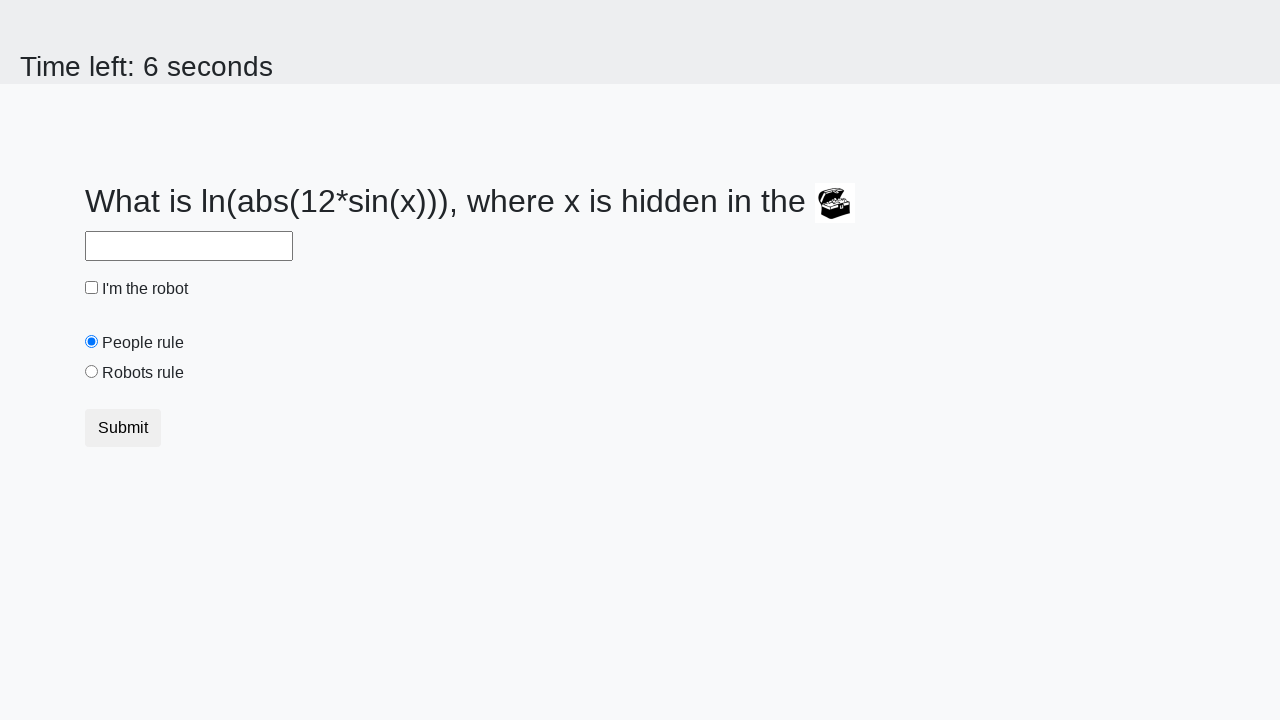

Filled answer field with calculated value: 2.344437921647419 on #answer
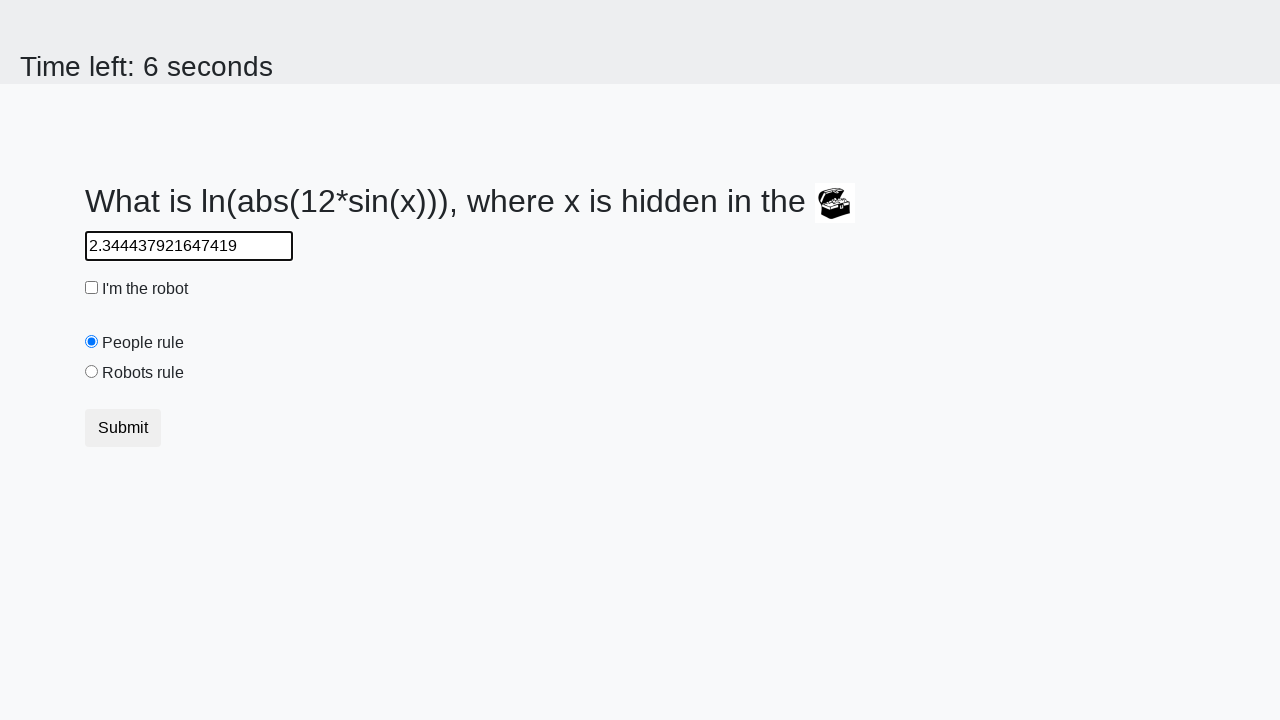

Checked the 'robot' checkbox at (92, 288) on #robotCheckbox
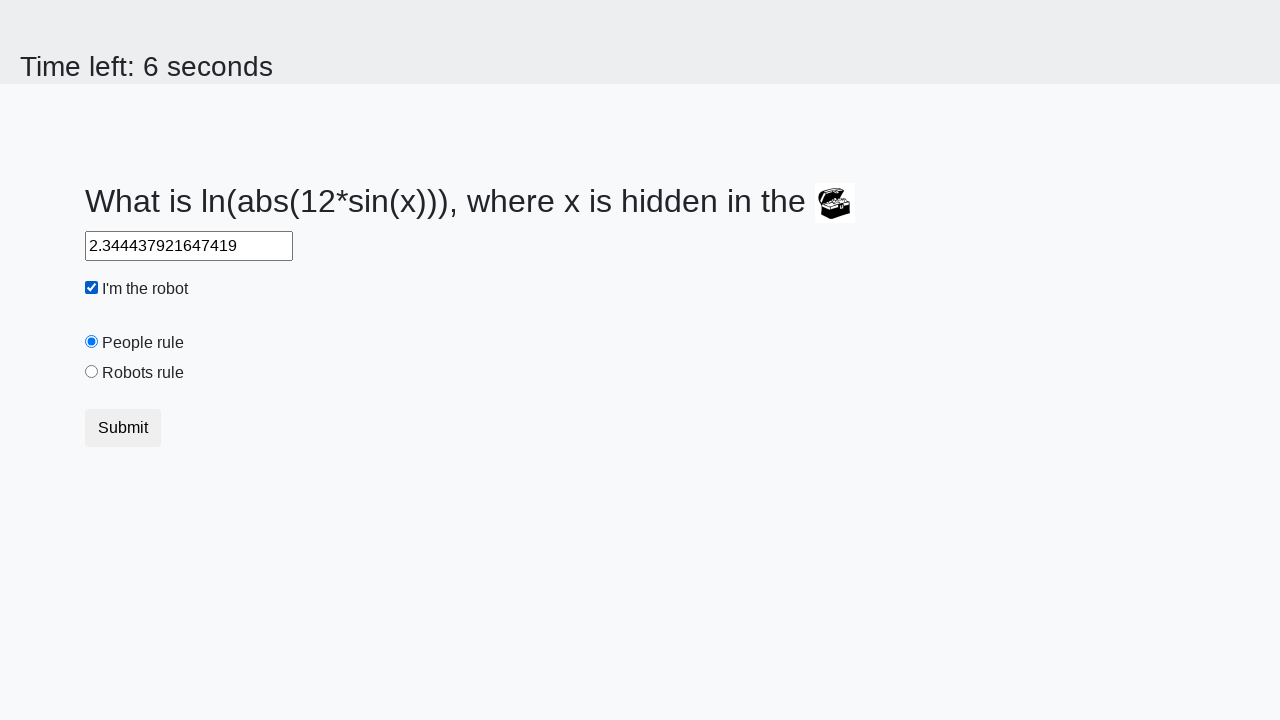

Checked the 'robots rule' checkbox at (92, 372) on #robotsRule
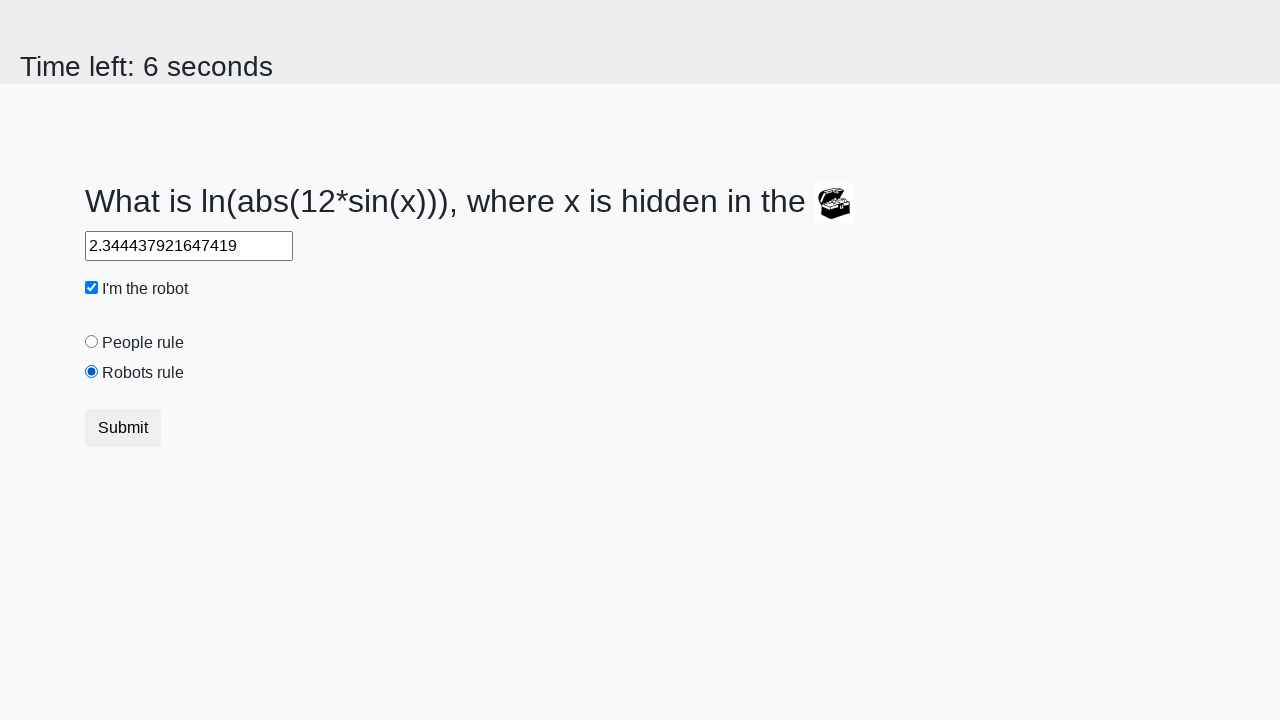

Clicked the submit button to complete the form at (123, 428) on xpath=//button
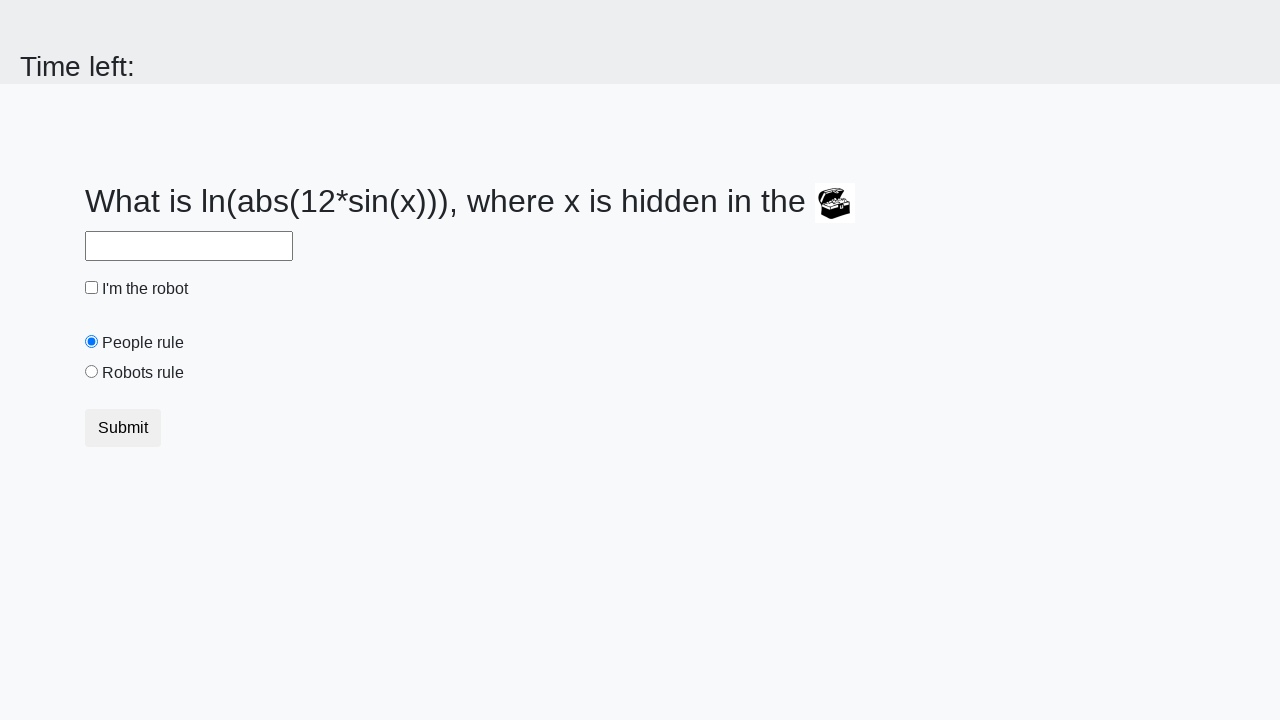

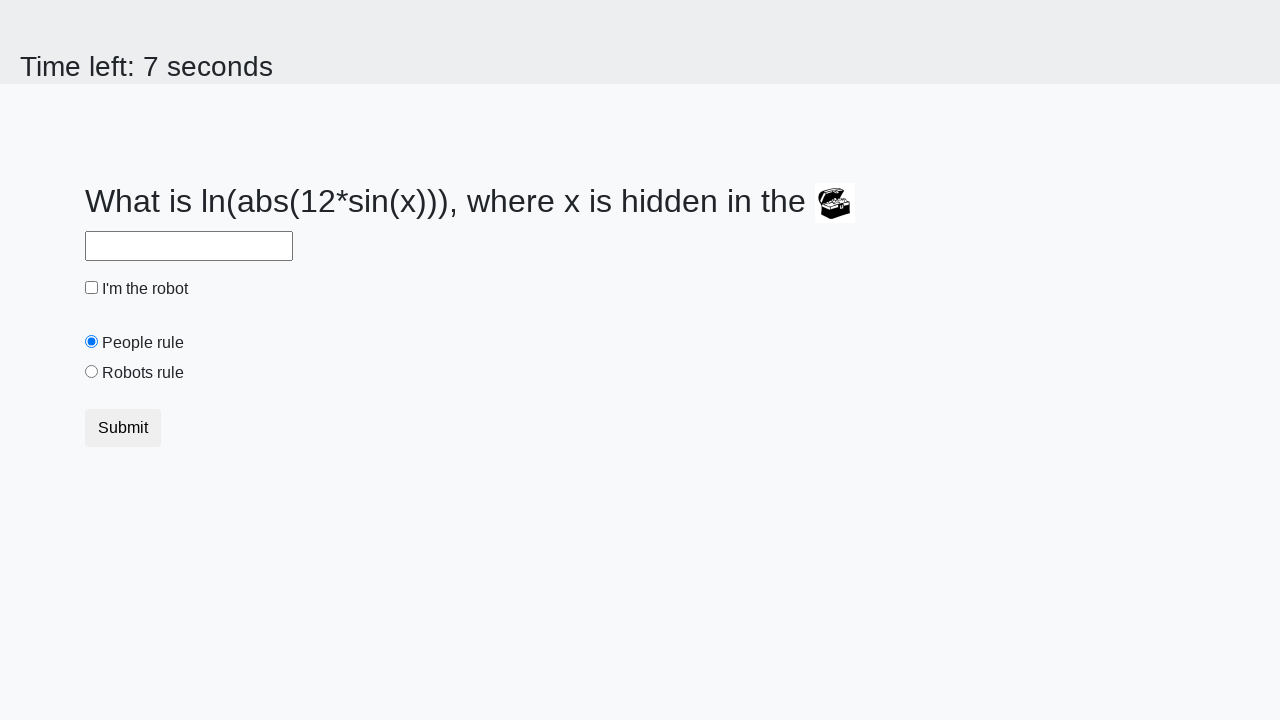